Tests clicking a button and verifies its background color changes after being clicked

Starting URL: http://www.uitestingplayground.com/click

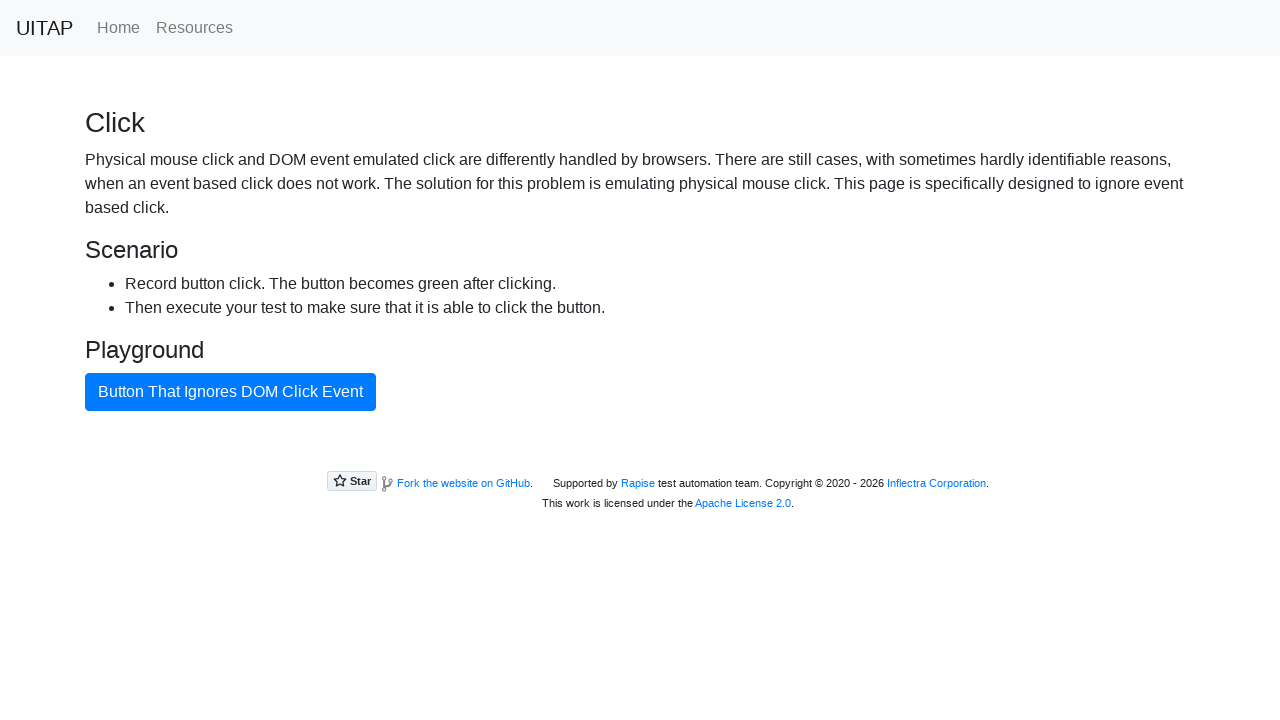

Clicked the bad button at (230, 392) on #badButton
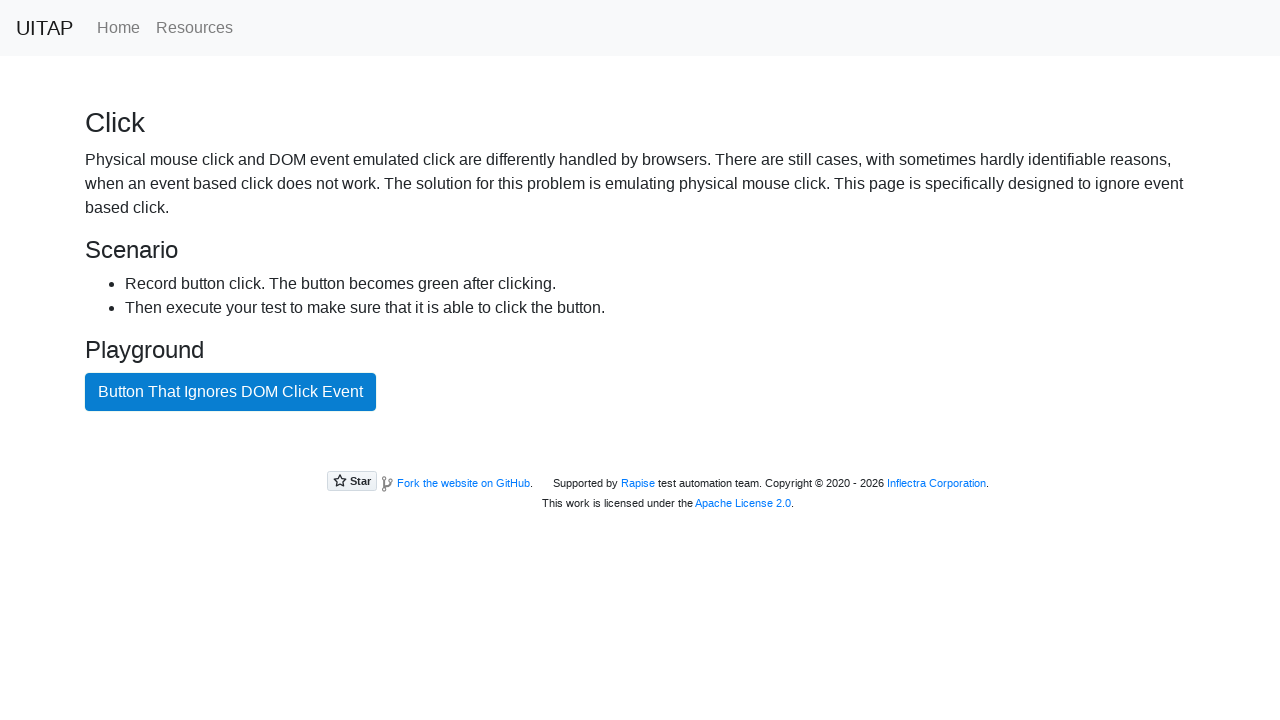

Retrieved button background color after click
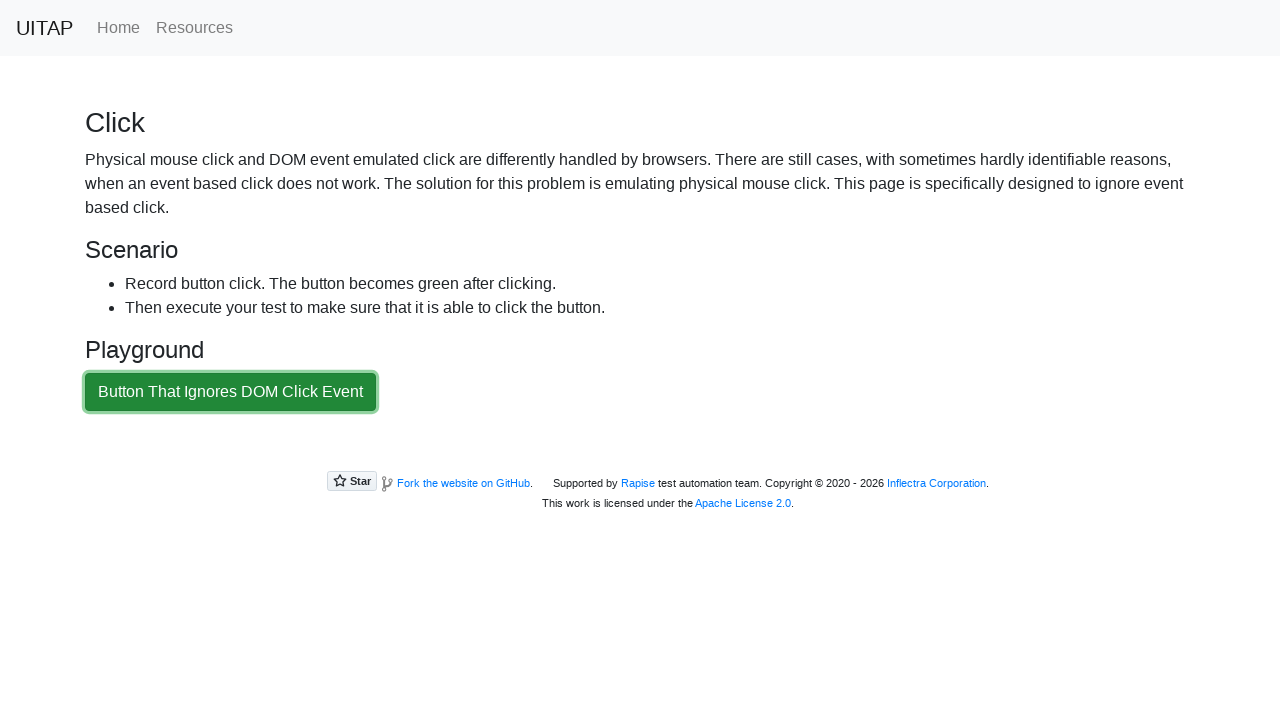

Verified background color changed from original blue
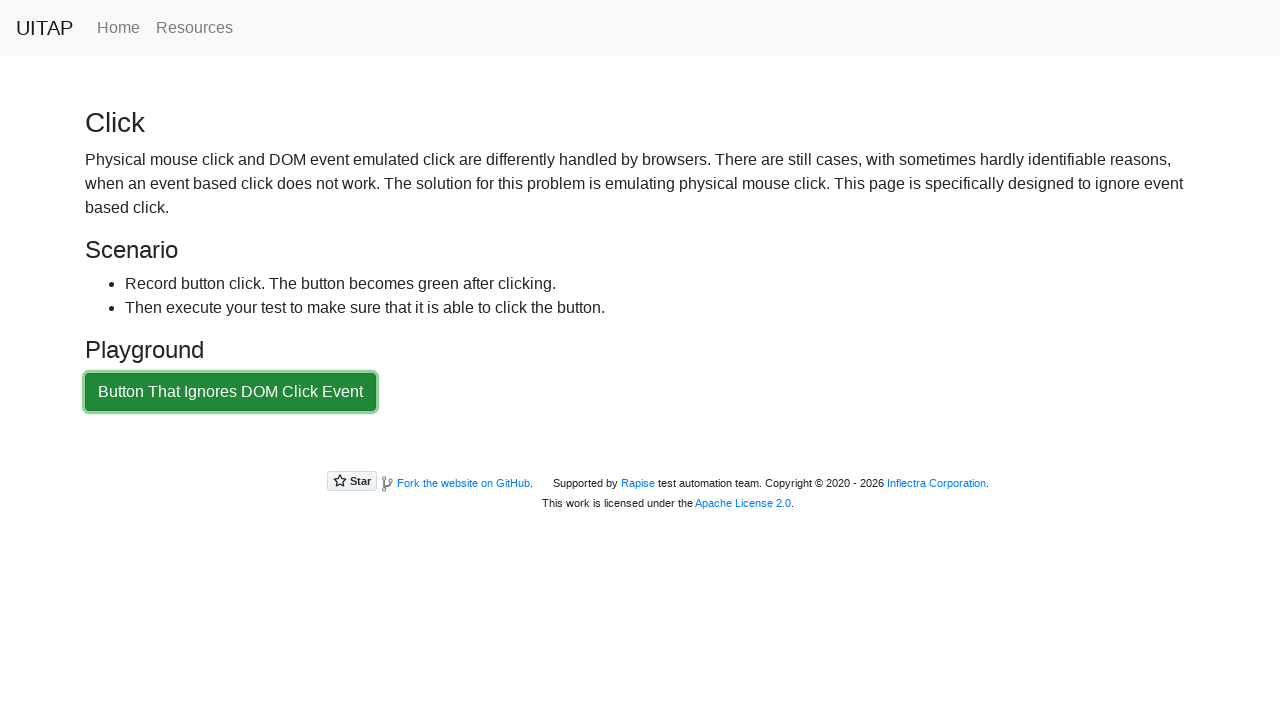

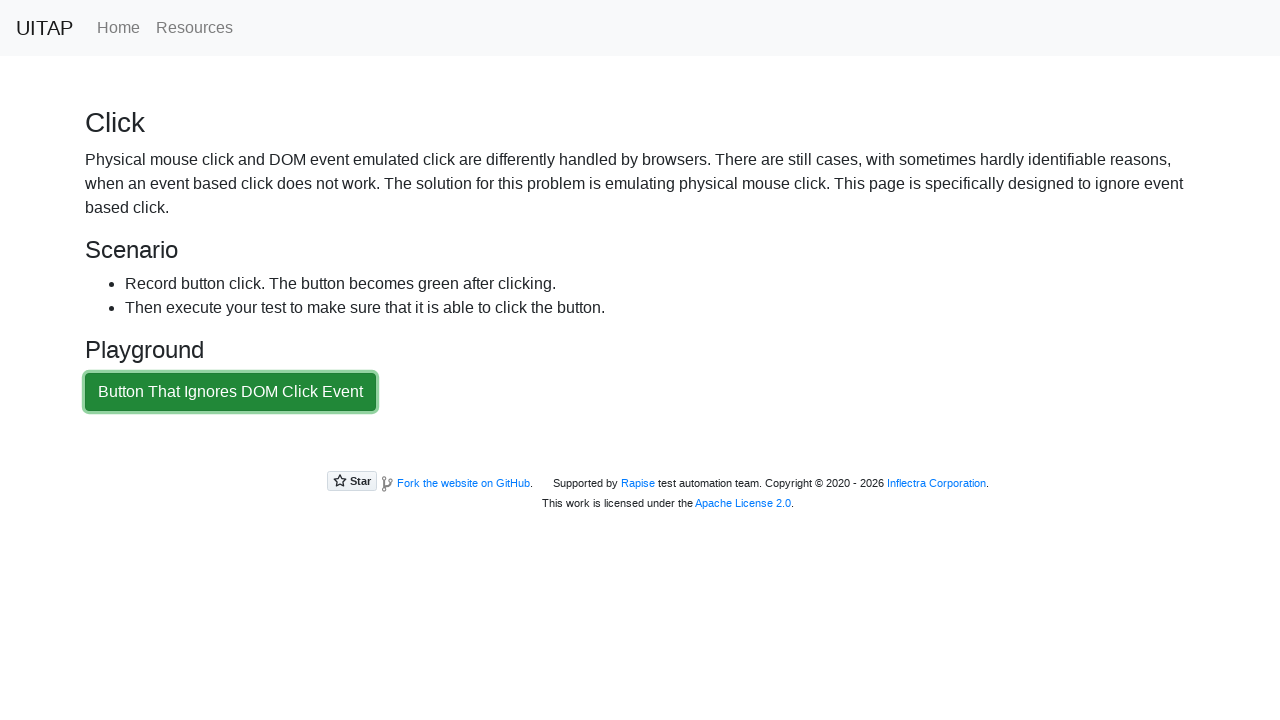